Tests table filtering functionality by entering a search term and verifying that the displayed results match the filter

Starting URL: https://rahulshettyacademy.com/seleniumPractise/#/offers

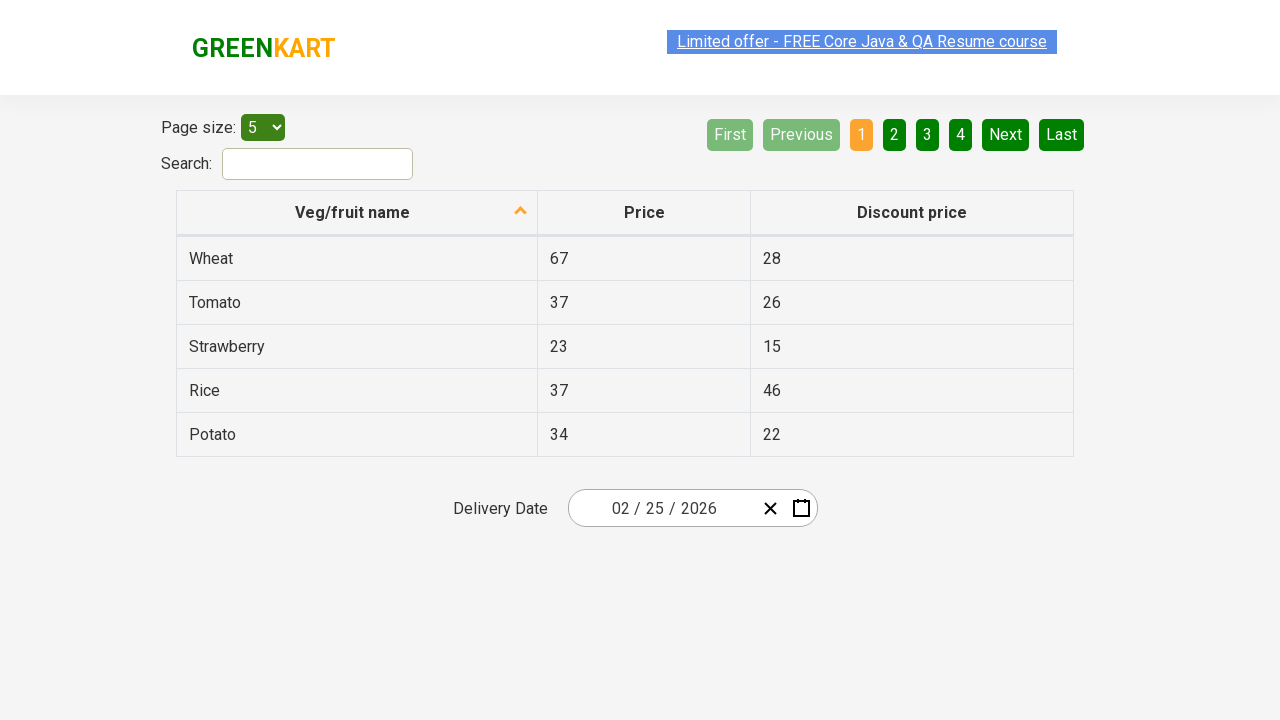

Entered 'Rice' into the search field to filter table on #search-field
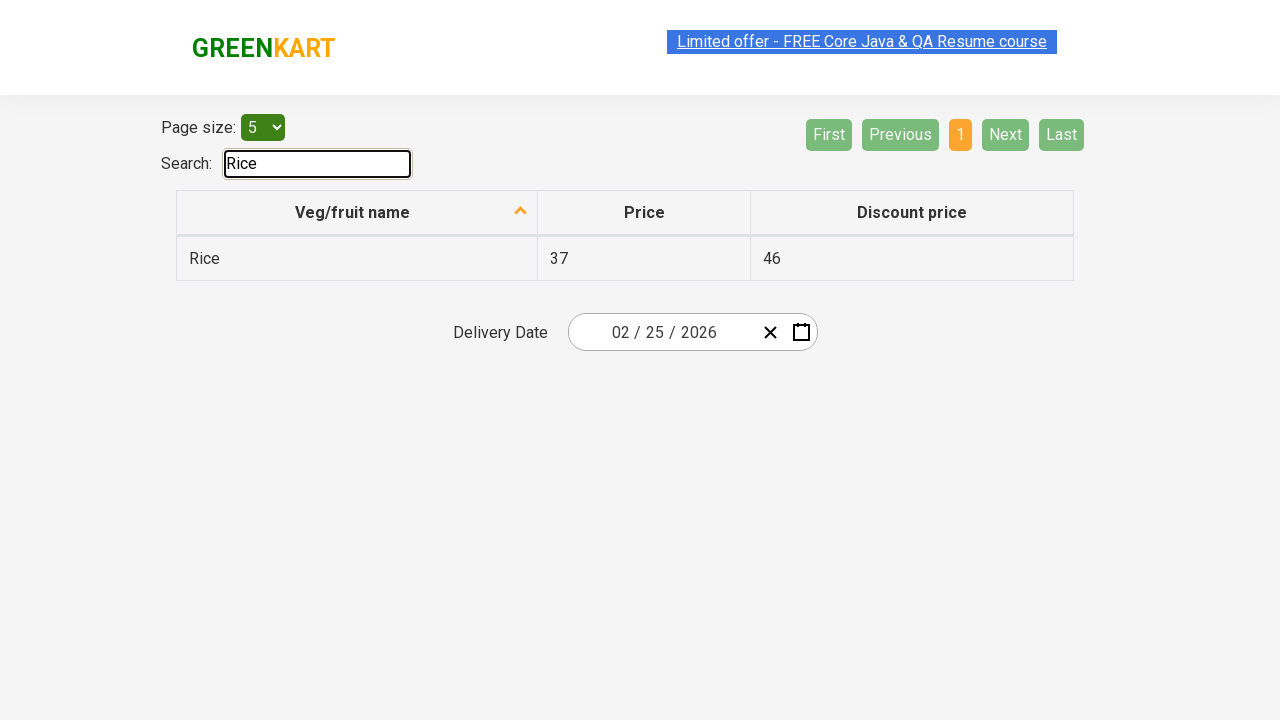

Waited for filter to apply to table
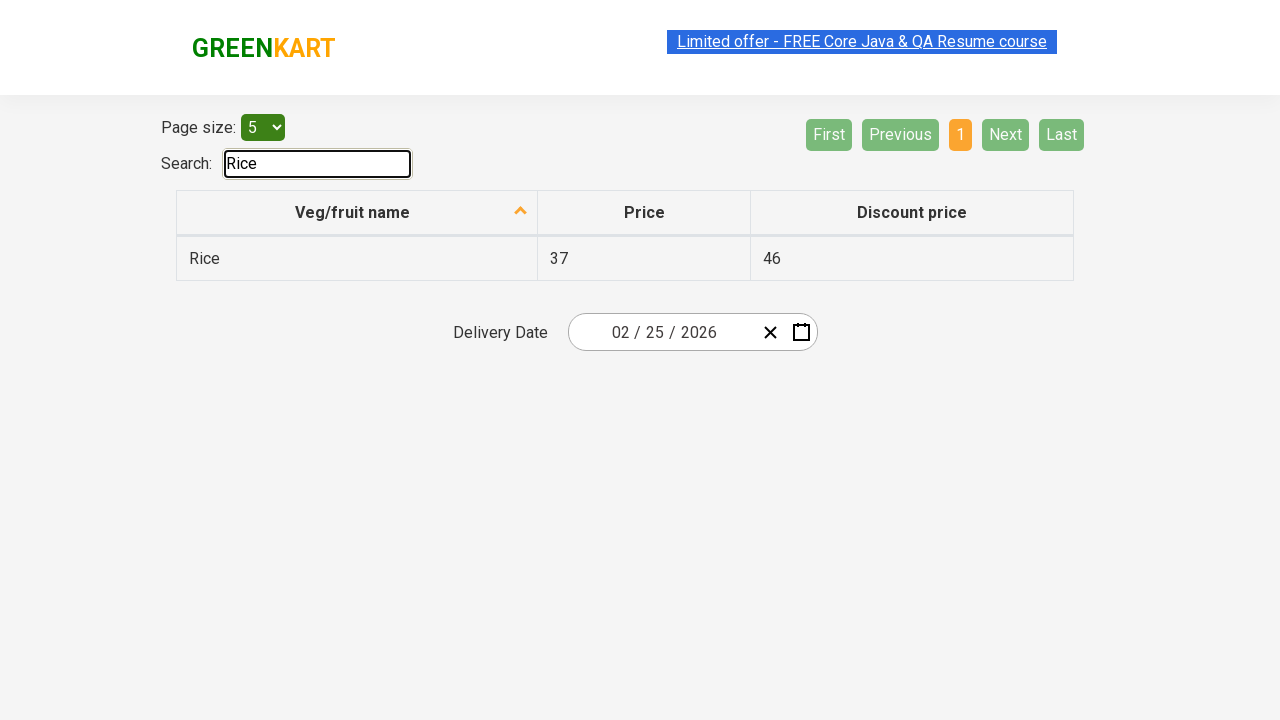

Verified filtered table results are displayed
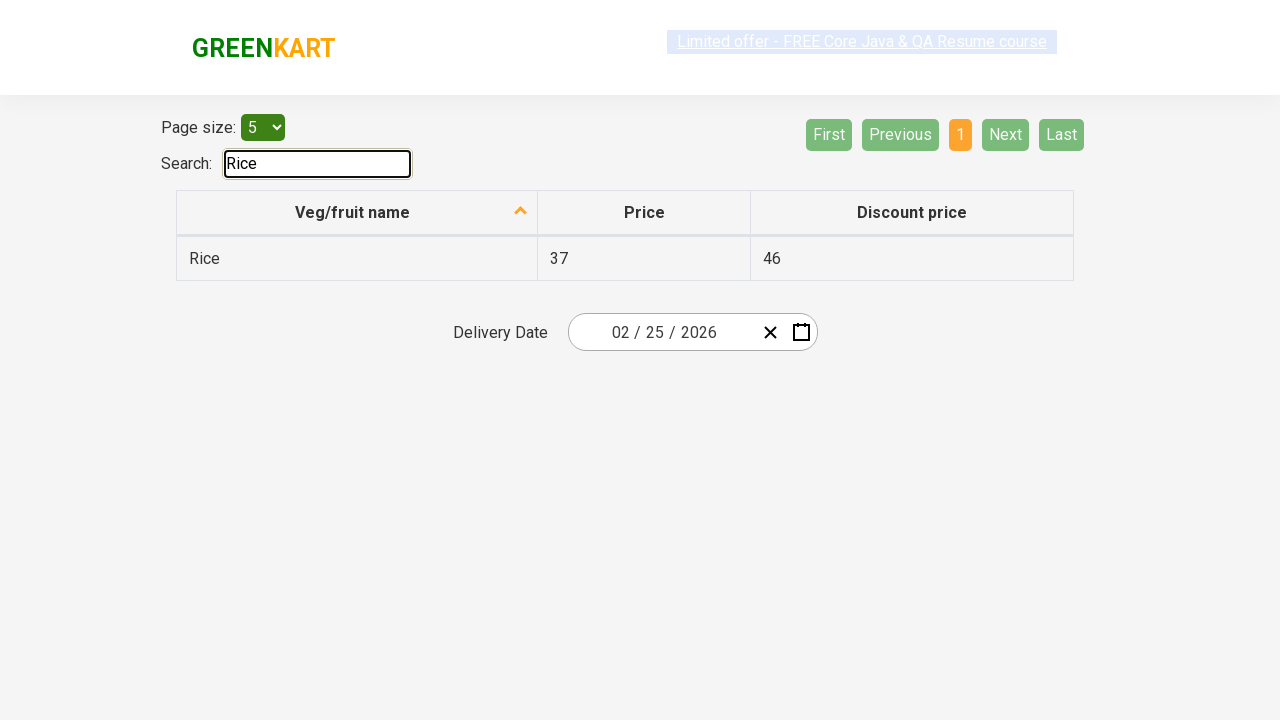

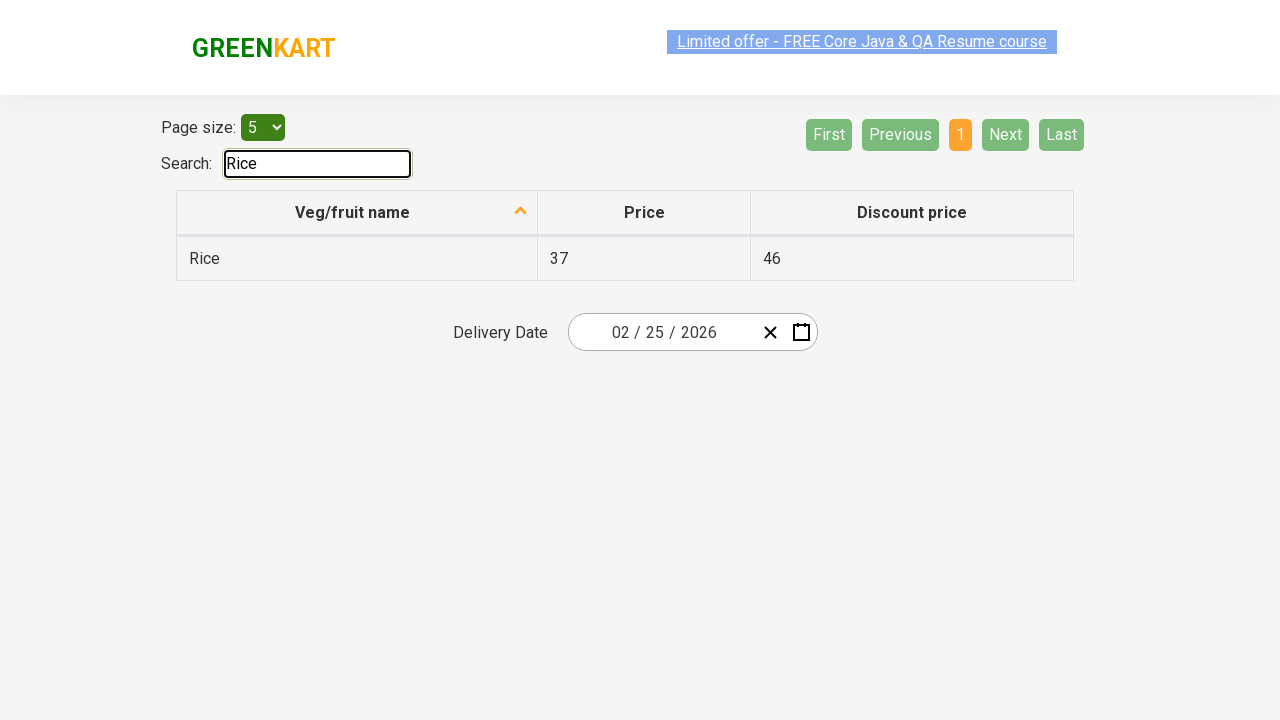